Tests JSON Formatter tool with large complex JSON containing nested objects and arrays, verifying proper formatting of deeply nested structures

Starting URL: https://cse210-fa24-group4.github.io/cse210-fa24-group4/

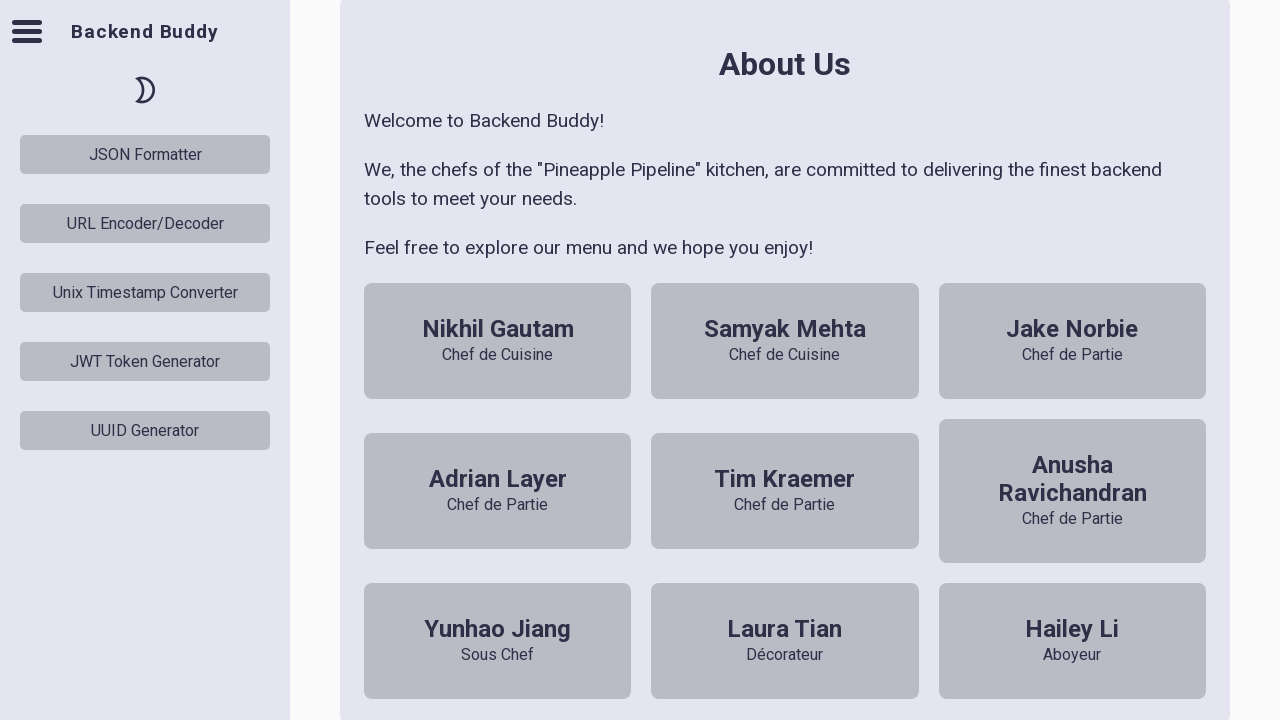

JSON Formatter button selector loaded
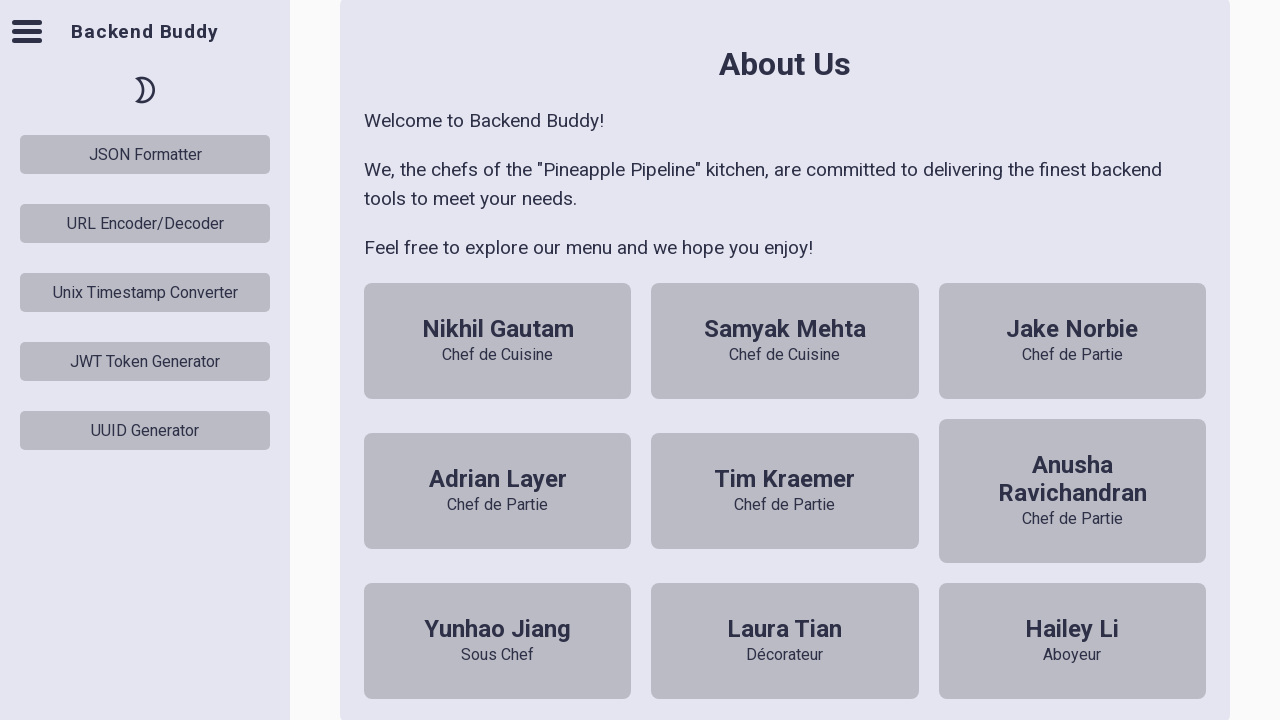

Clicked JSON Formatter button at (145, 154) on #json-formatter-button
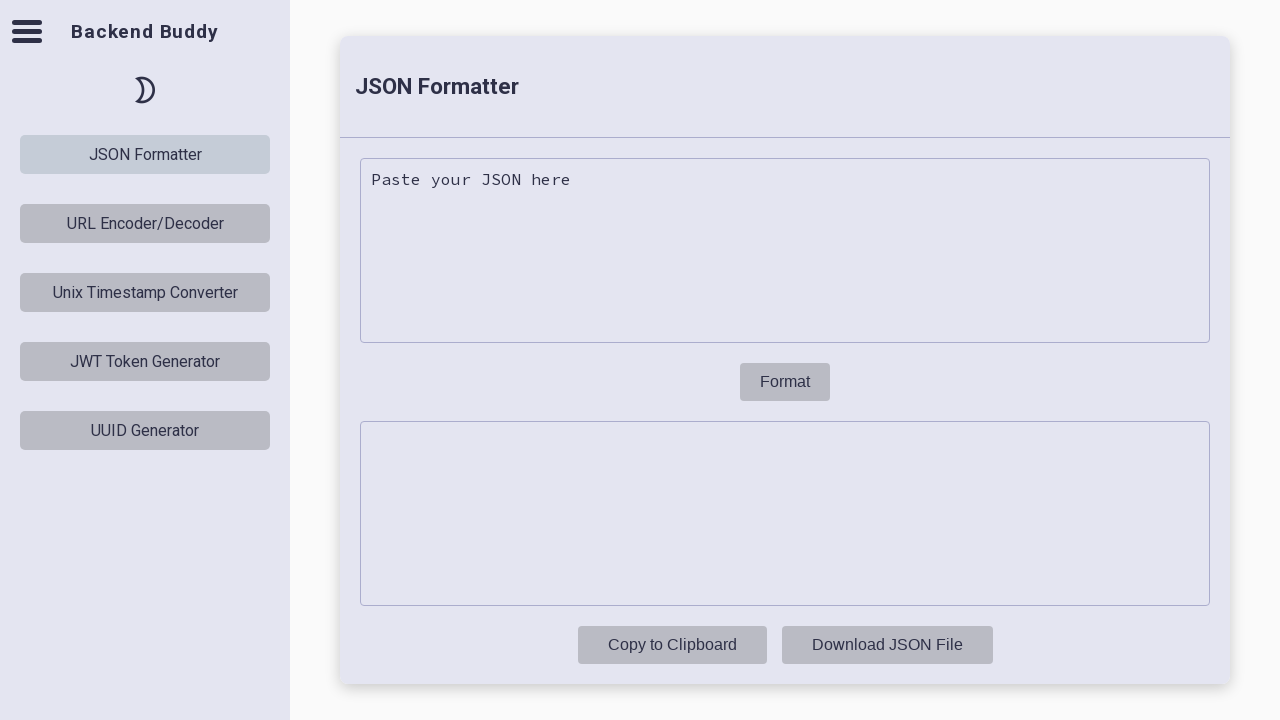

JSON Formatter tool rendered
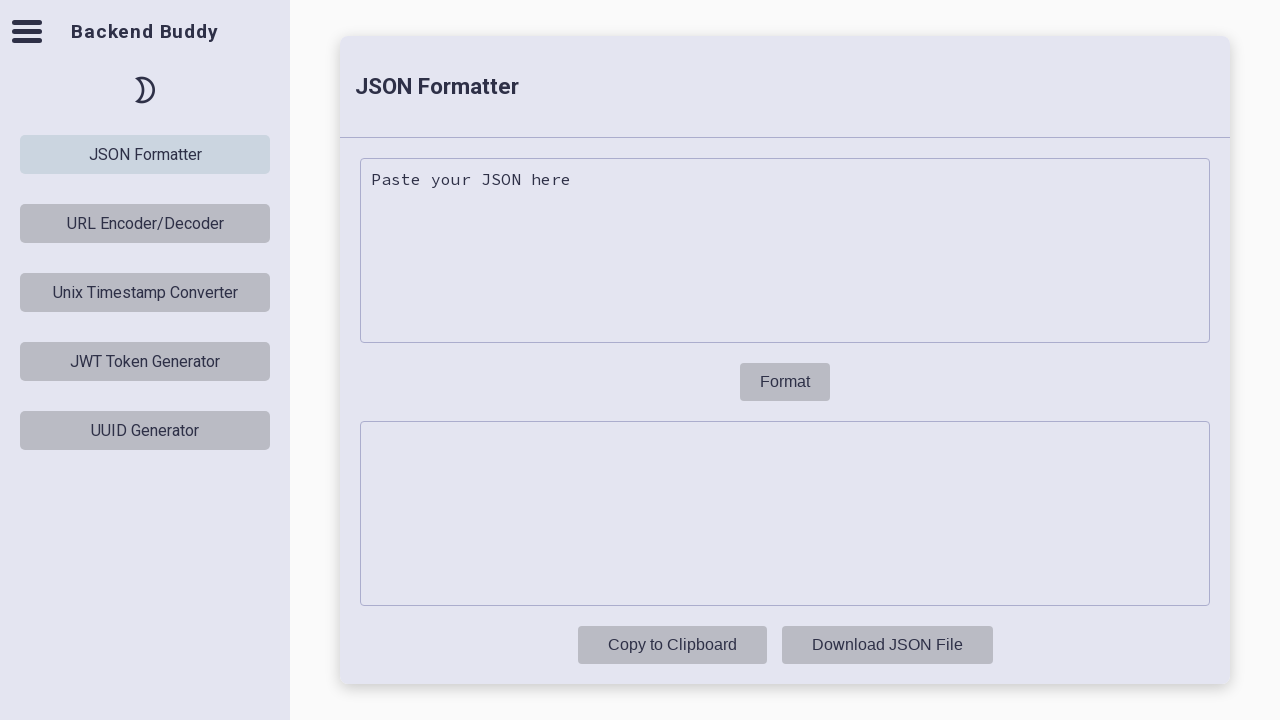

Filled input area with large complex JSON containing nested objects and arrays on json-formatter-tool .input-area
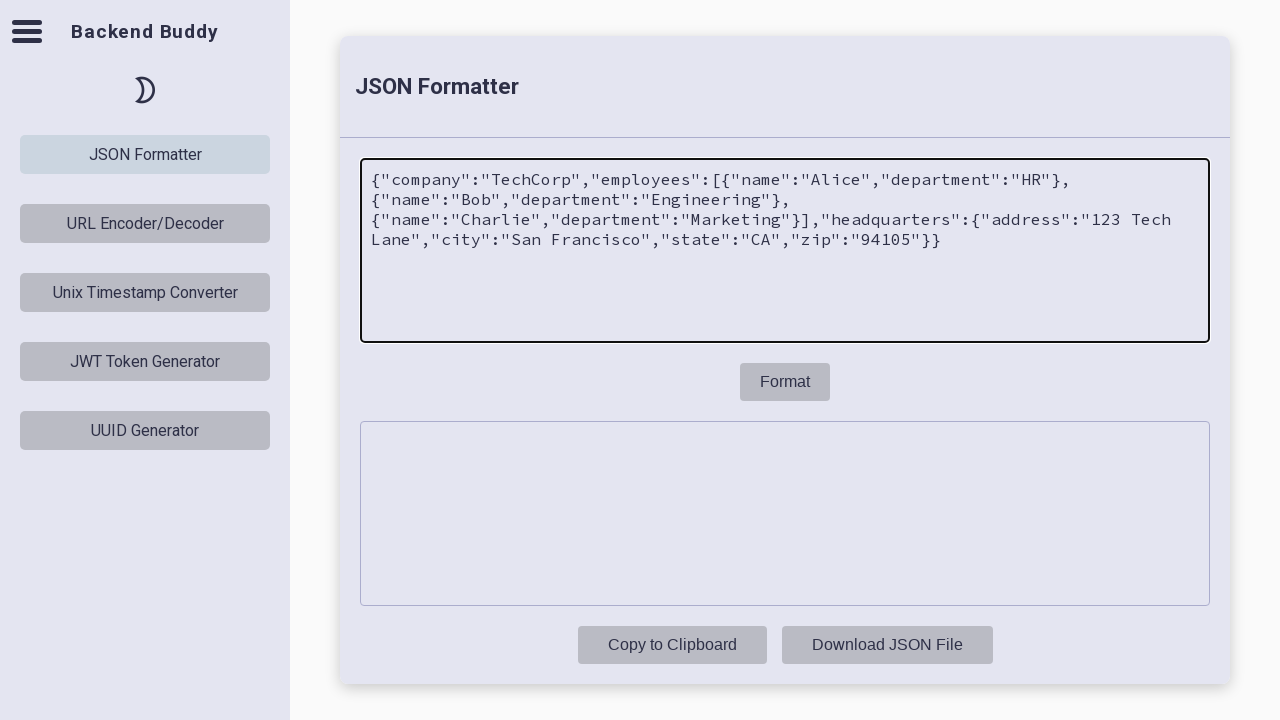

Clicked format button to format the JSON at (785, 382) on json-formatter-tool .format-btn
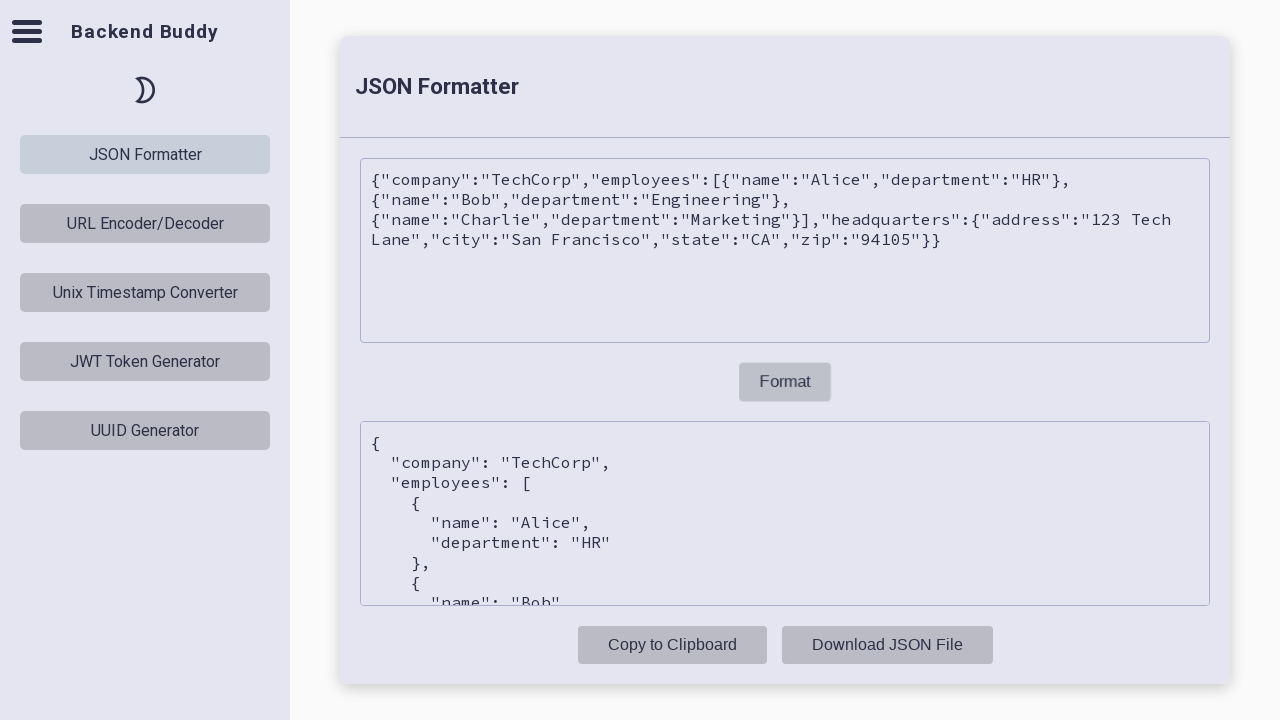

Waited for formatted output to be populated
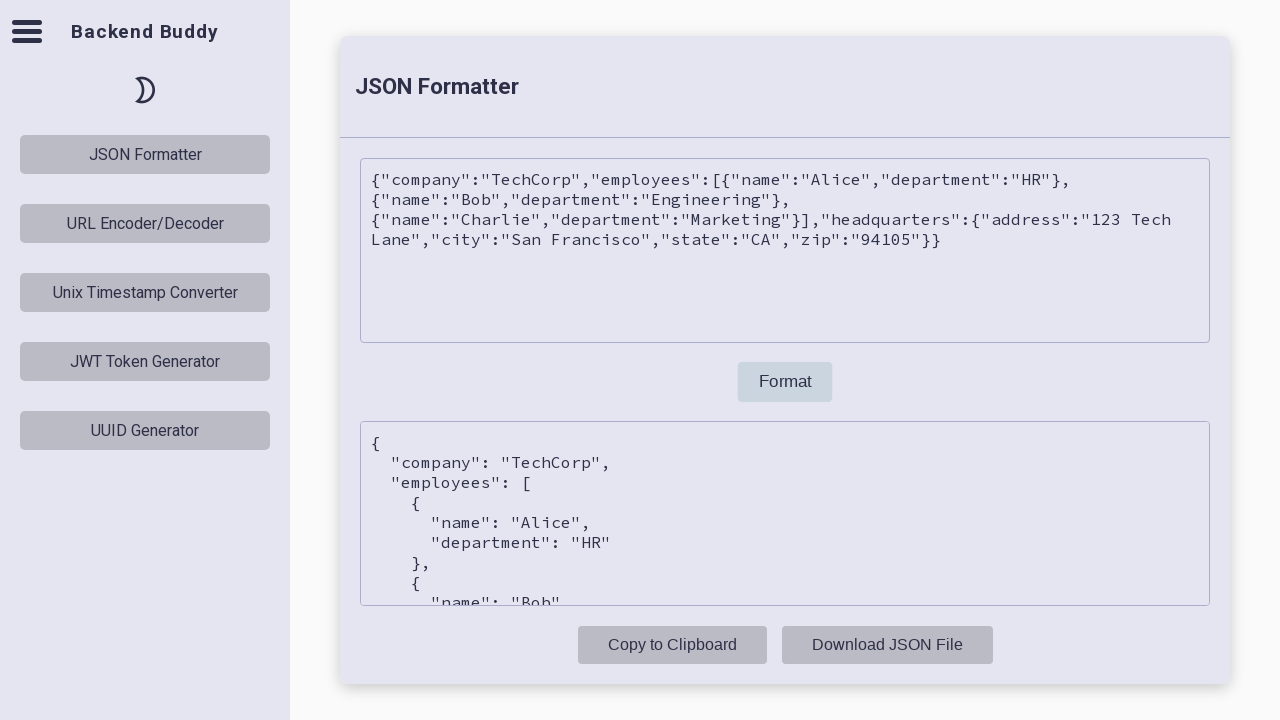

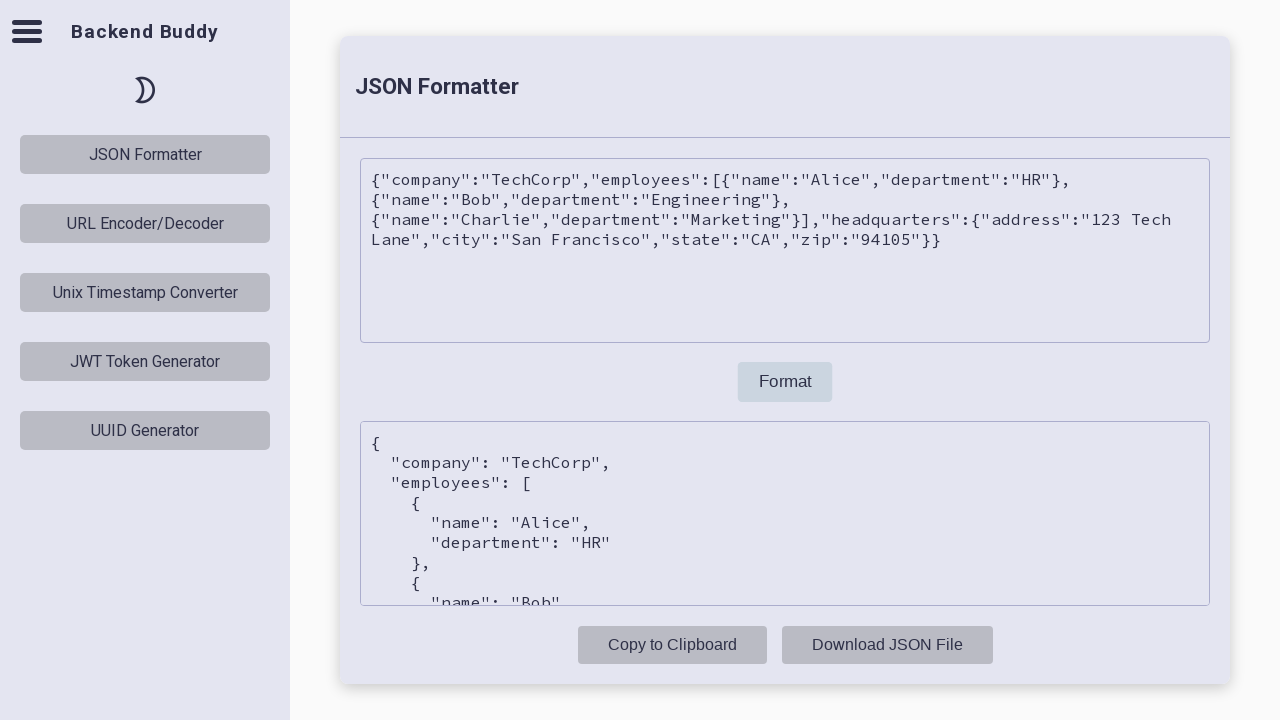